Tests basic address search functionality on Philadelphia Atlas by searching for "1234 mkt", verifying property details, and checking Deeds and Zoning information.

Starting URL: https://atlas-dev.phila.gov/

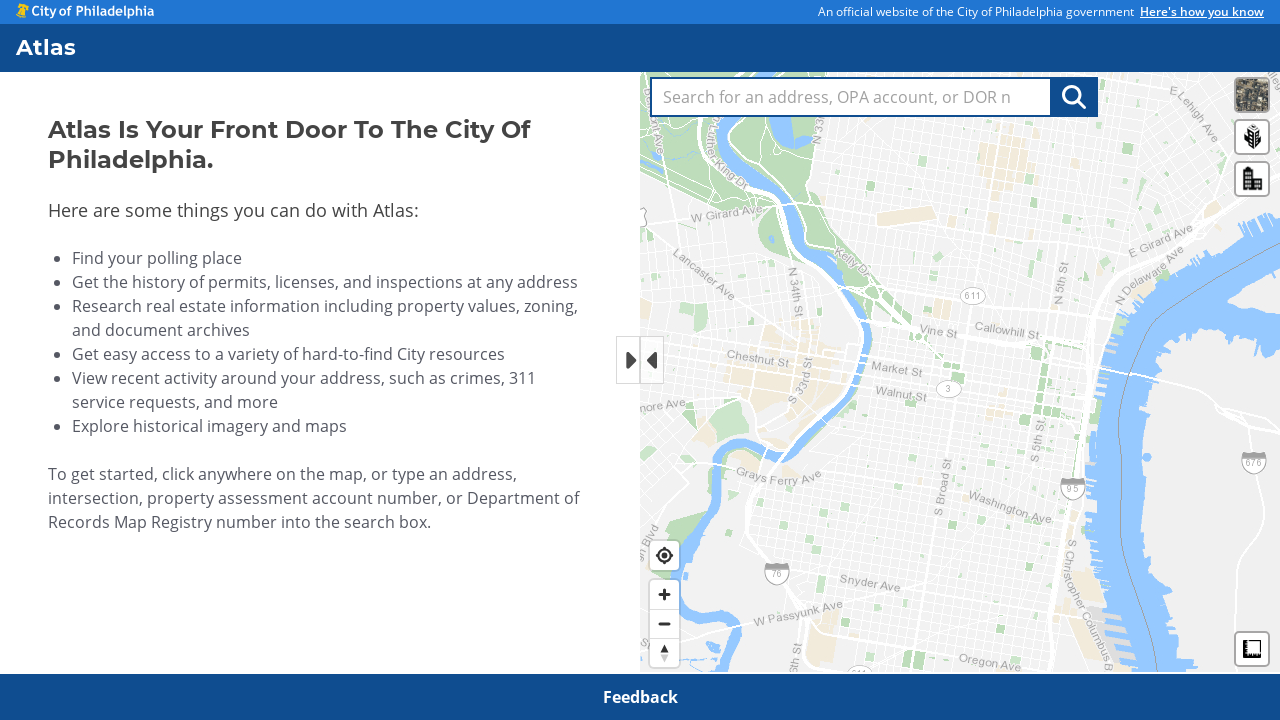

Atlas link is visible
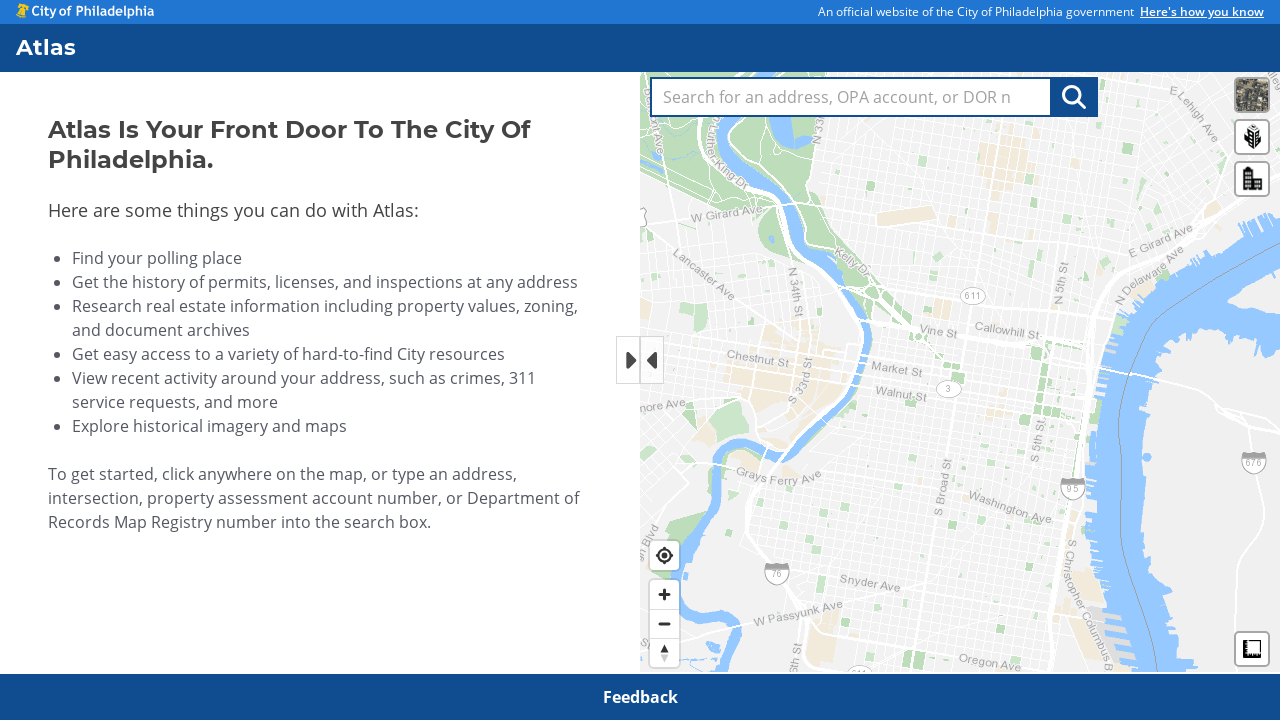

Atlas heading 'Atlas is your front door to' is visible
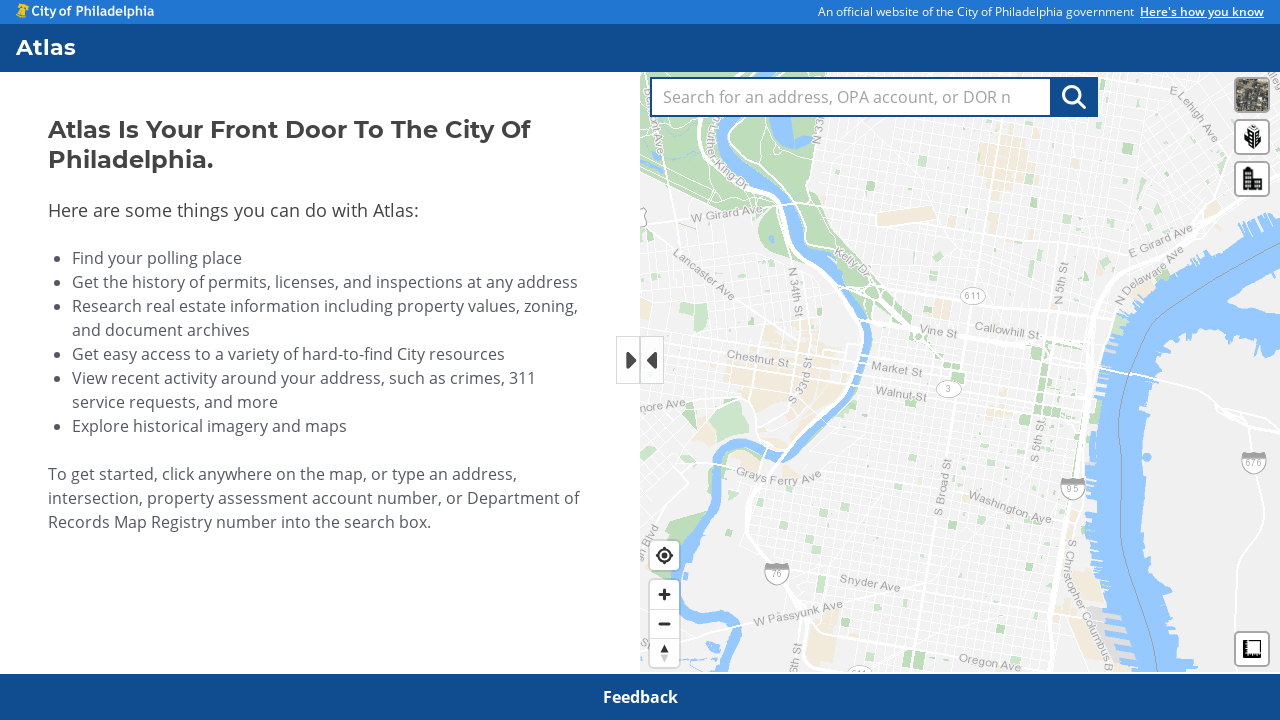

Clicked on address search textbox at (851, 97) on internal:role=textbox[name="Search for an address, OPA"i]
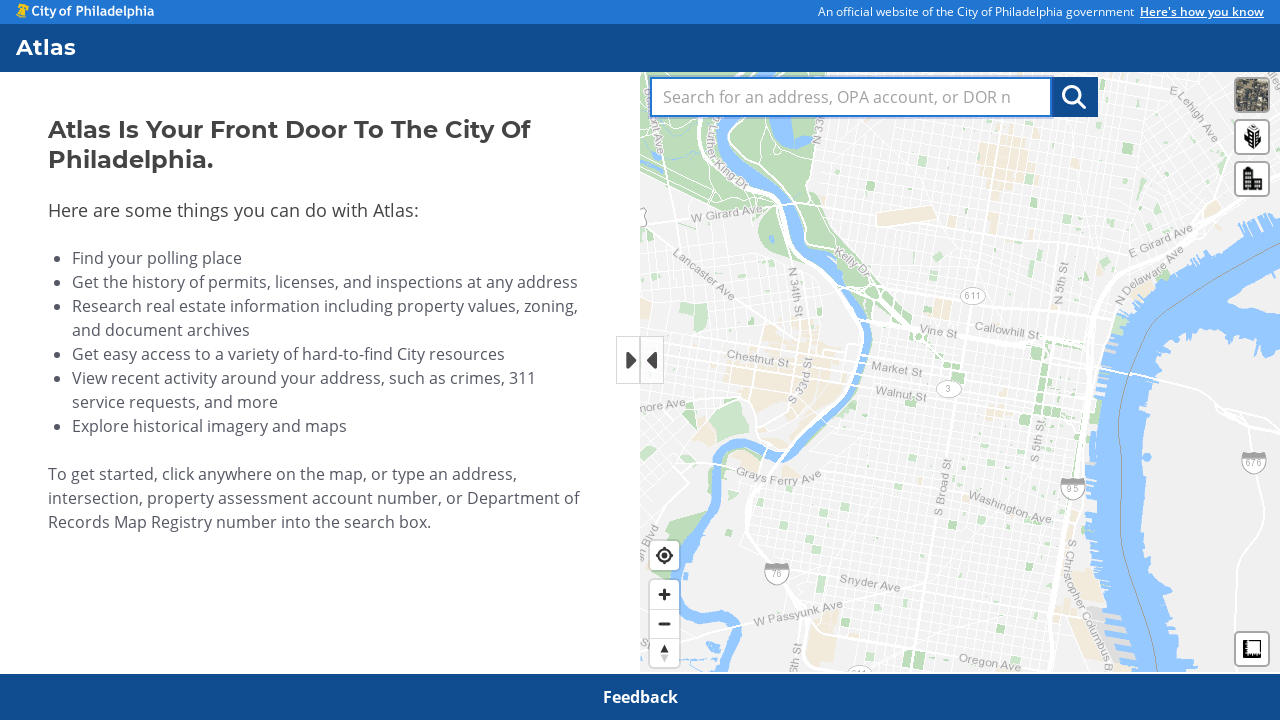

Filled search textbox with '1234 mkt' on internal:role=textbox[name="Search for an address, OPA"i]
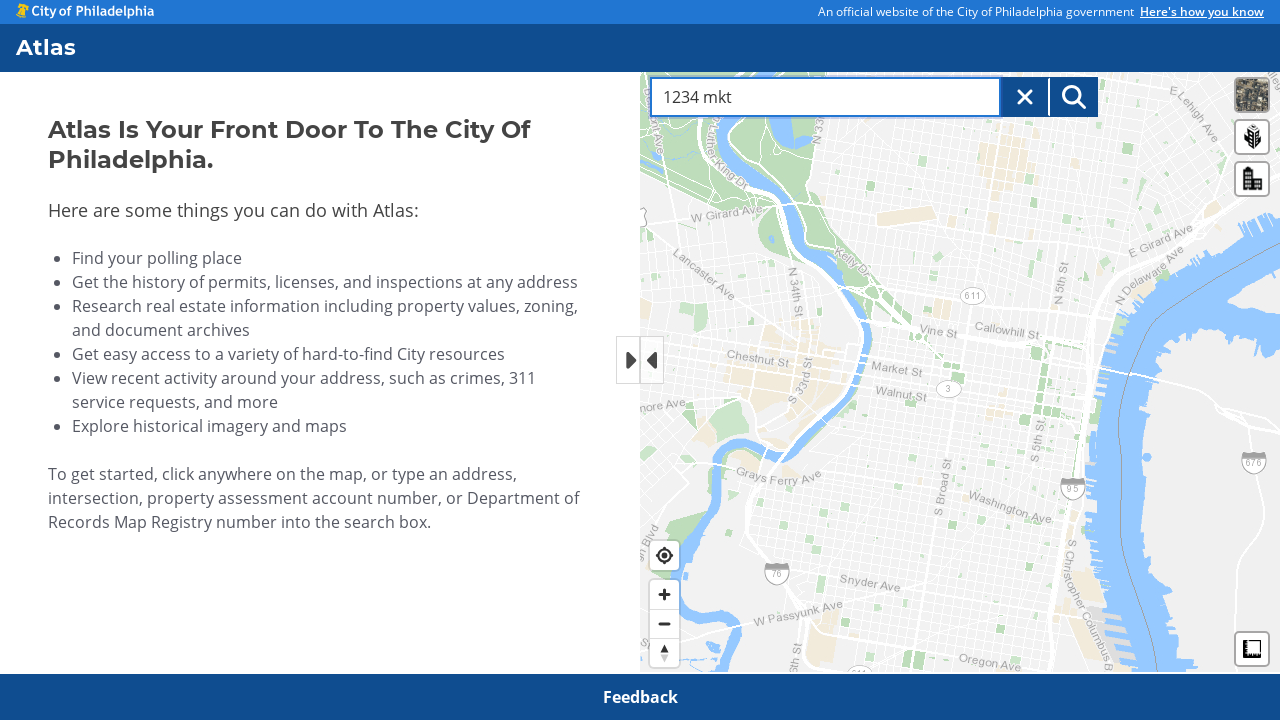

Clicked Address Search Button at (1074, 97) on internal:role=button[name="Address Search Button"i]
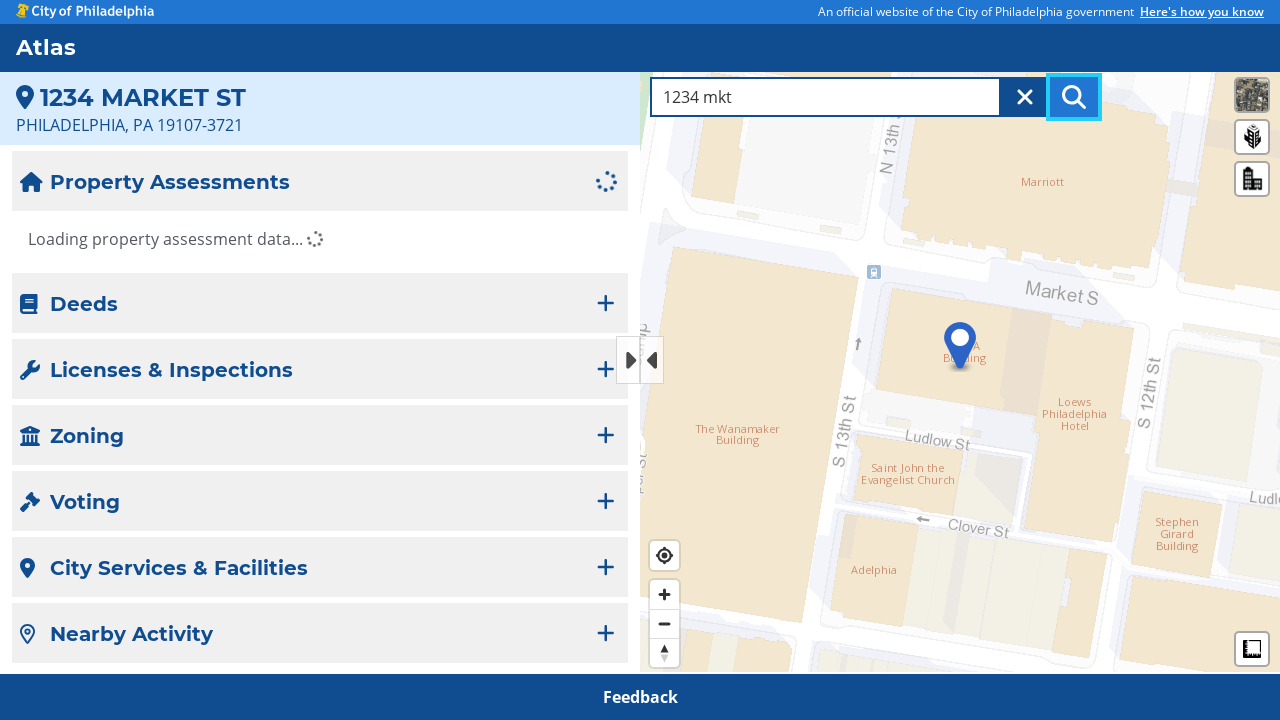

Search results loaded and property cell with OPA number 883309050 is visible
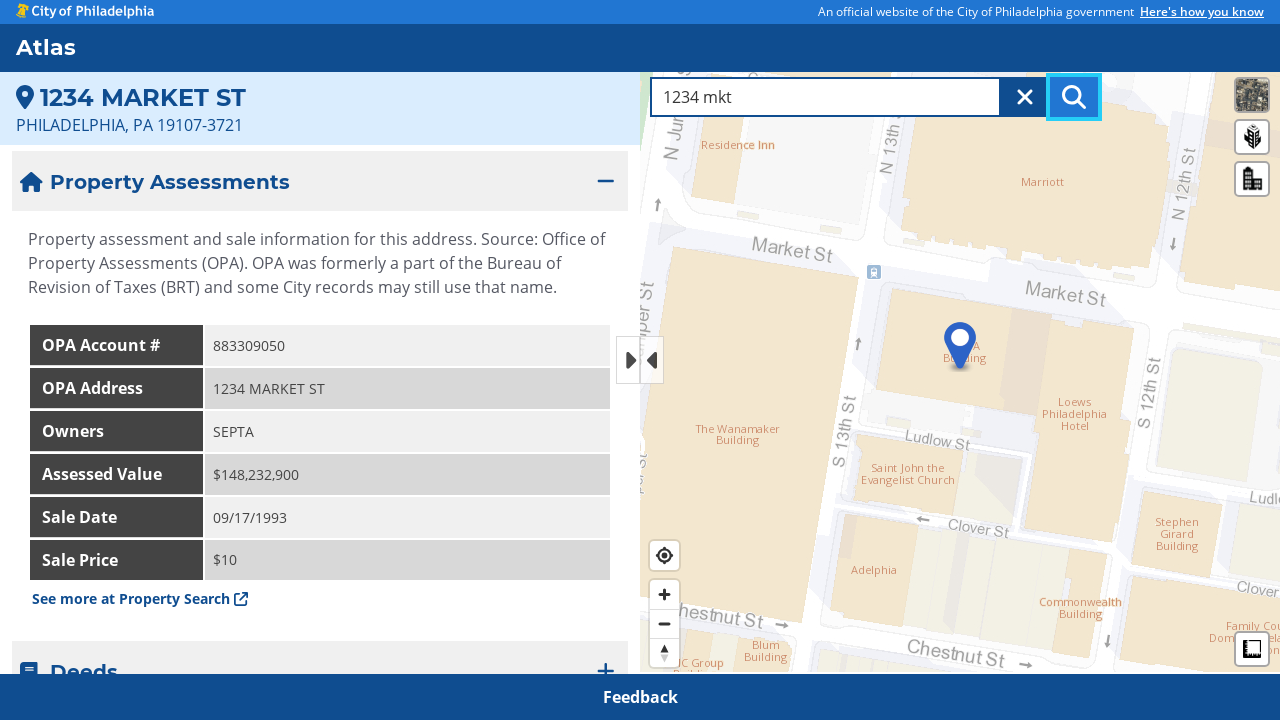

Clicked Deeds button at (320, 647) on internal:role=button[name="Deeds"i]
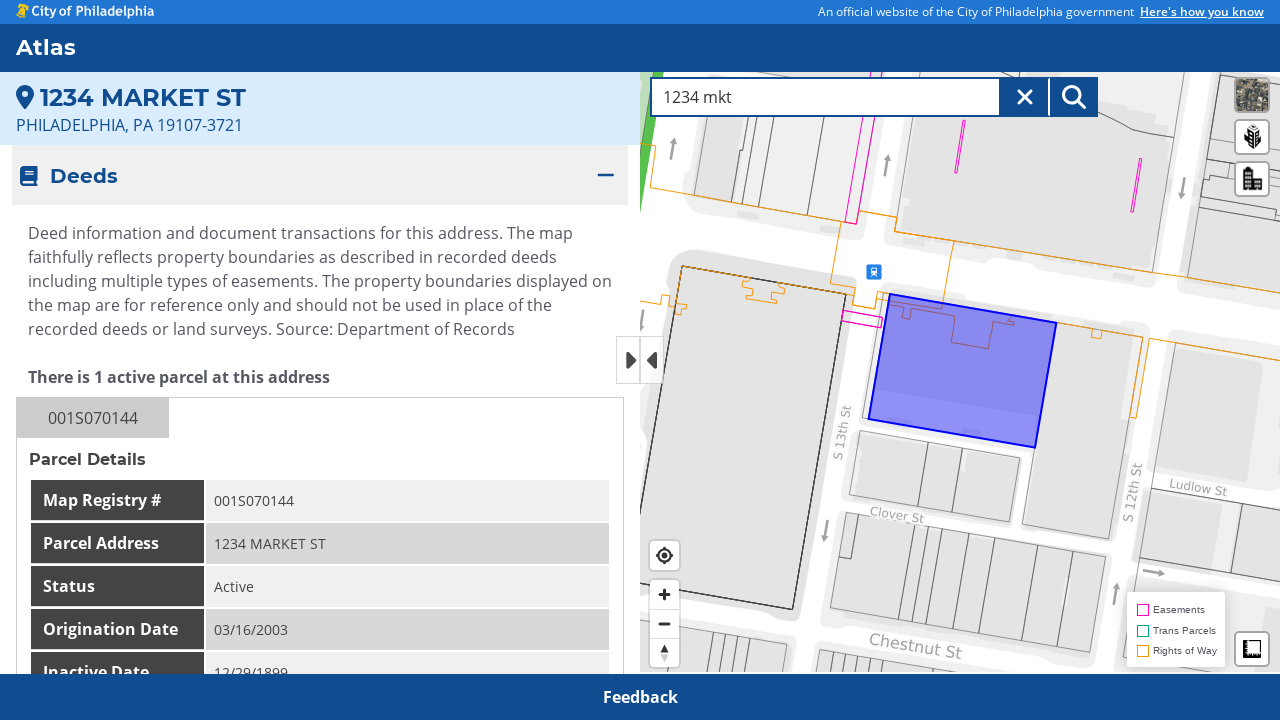

Deeds table loaded and is visible
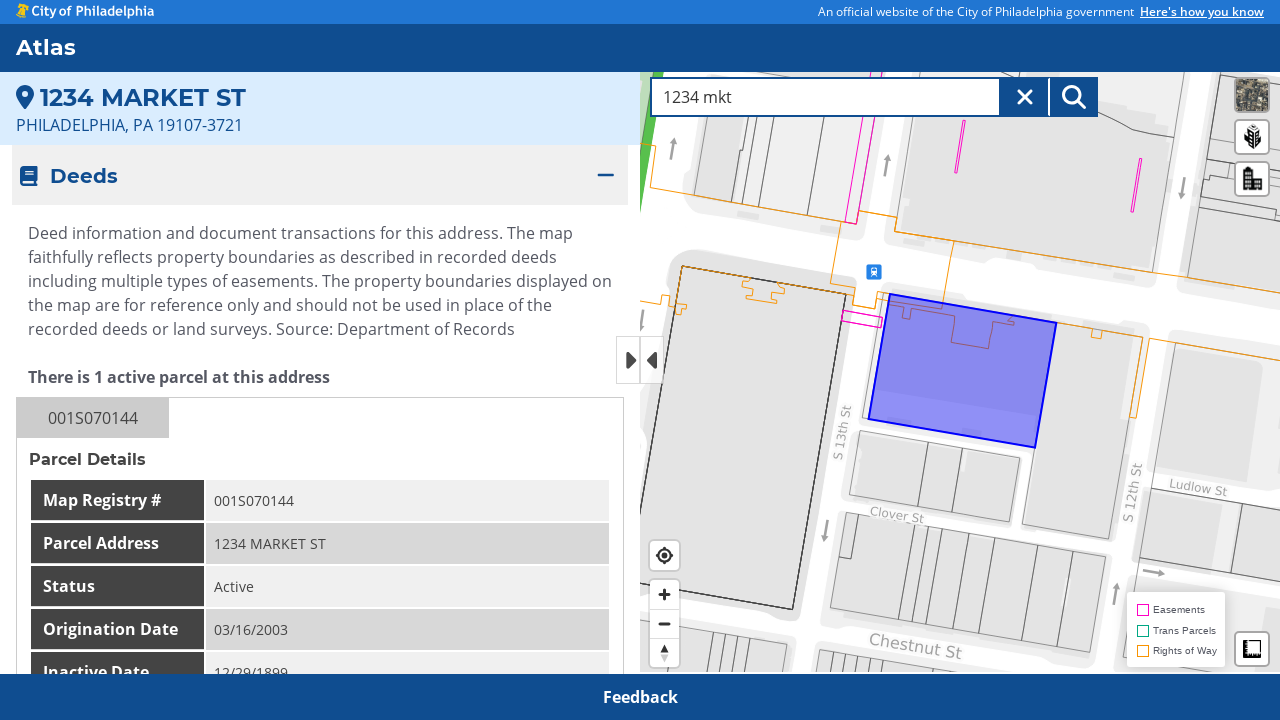

Clicked Zoning button at (320, 419) on internal:role=button[name="Zoning"i]
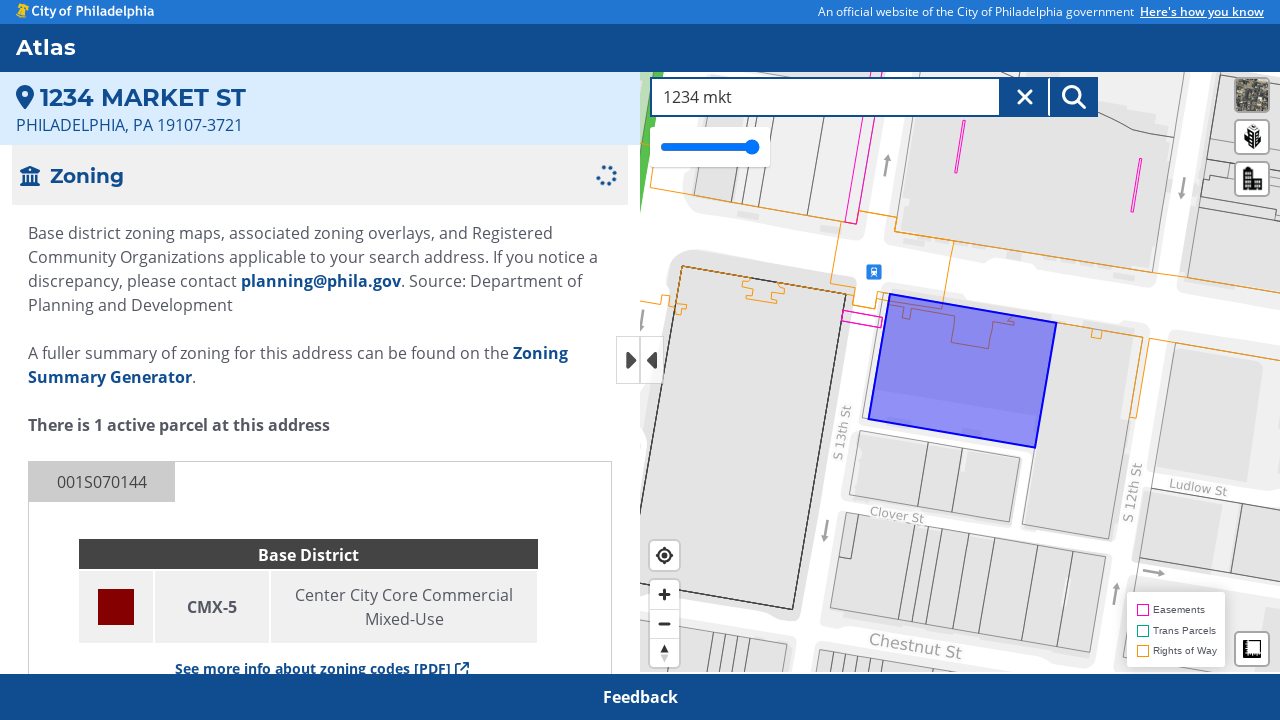

Zoning information loaded and parcel div is visible
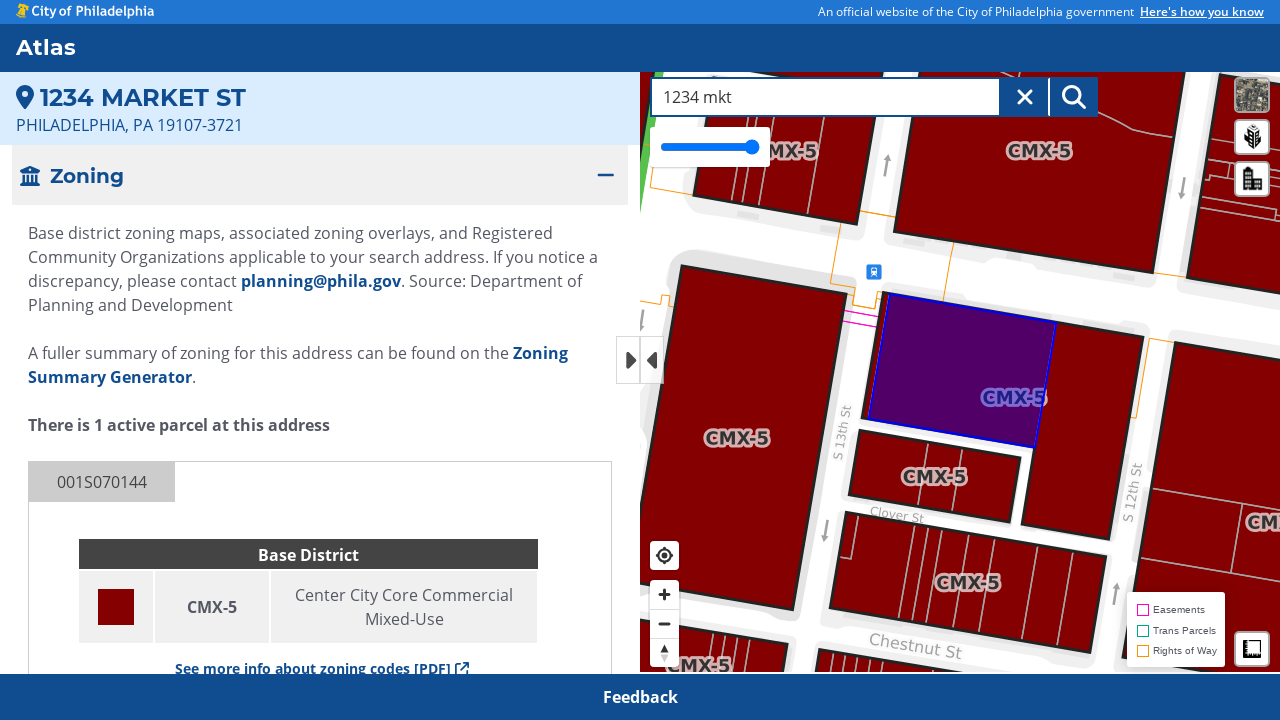

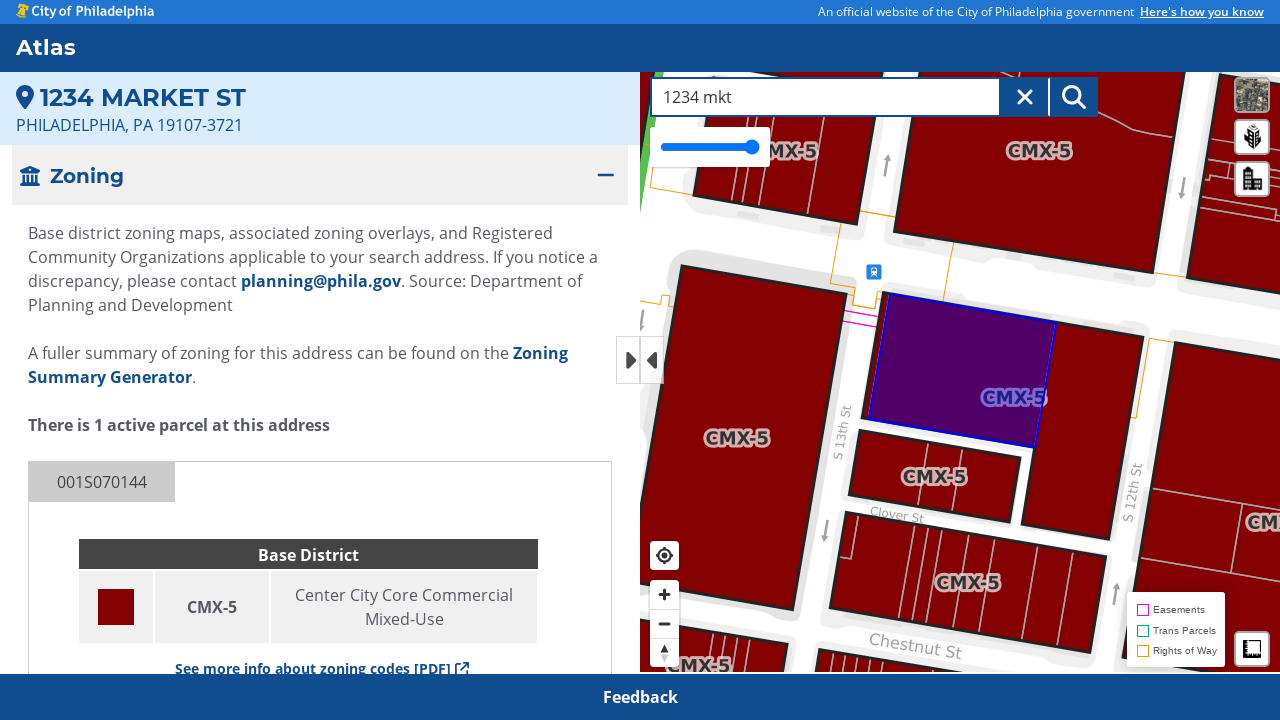